Tests window switching functionality by clicking a button that opens a new window and capturing window handles

Starting URL: https://seleniumautomationpractice.blogspot.com/2019/04/new-window.html

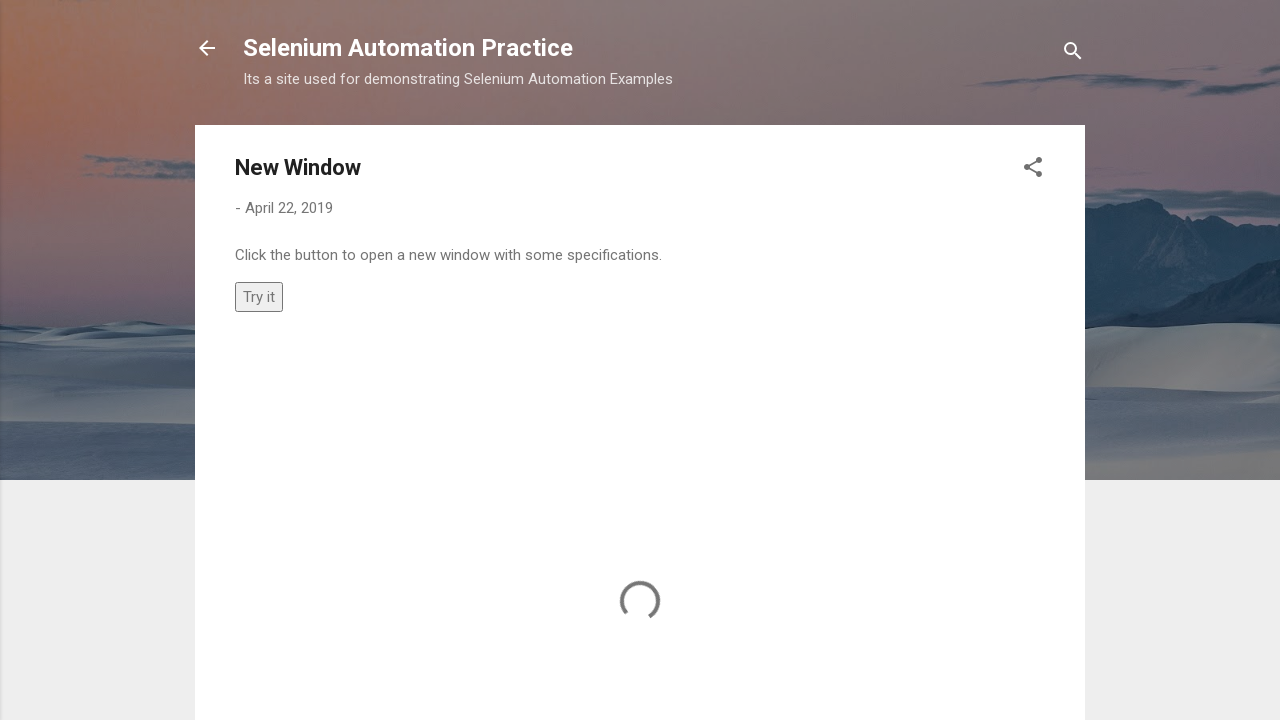

Navigated to new window practice page
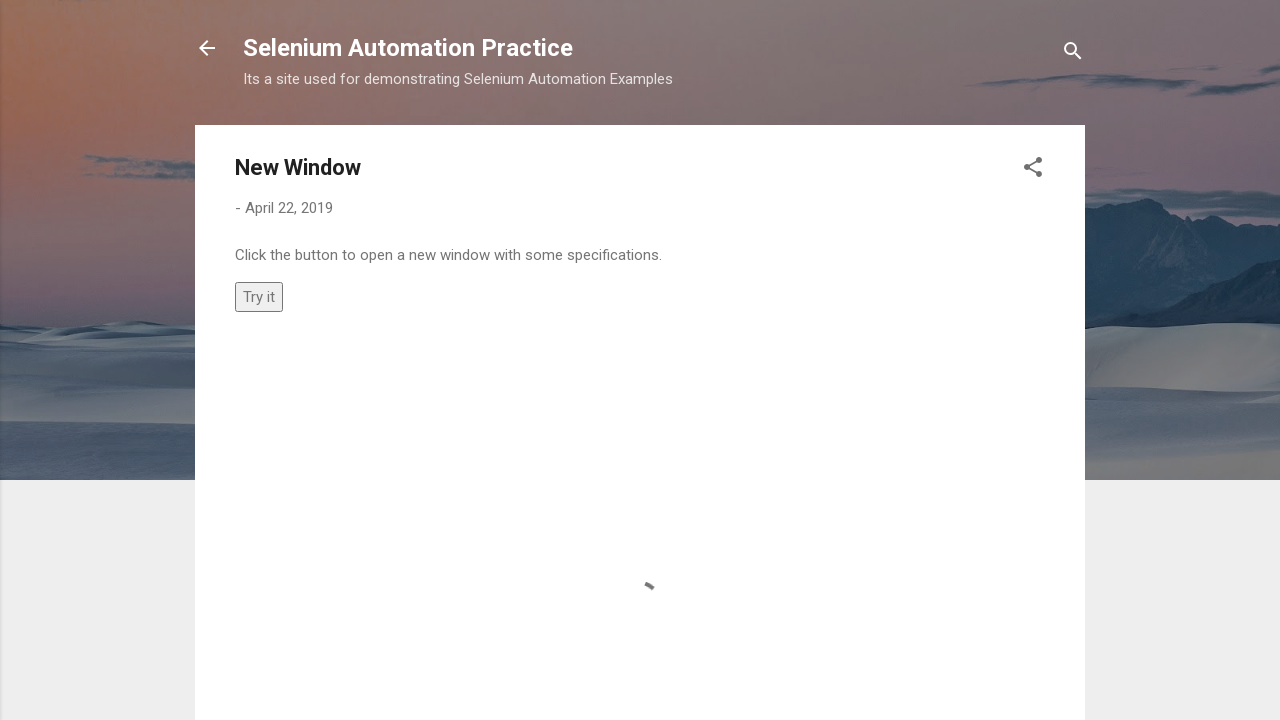

Clicked button to open new window at (259, 296) on button[onclick='myFunction()']
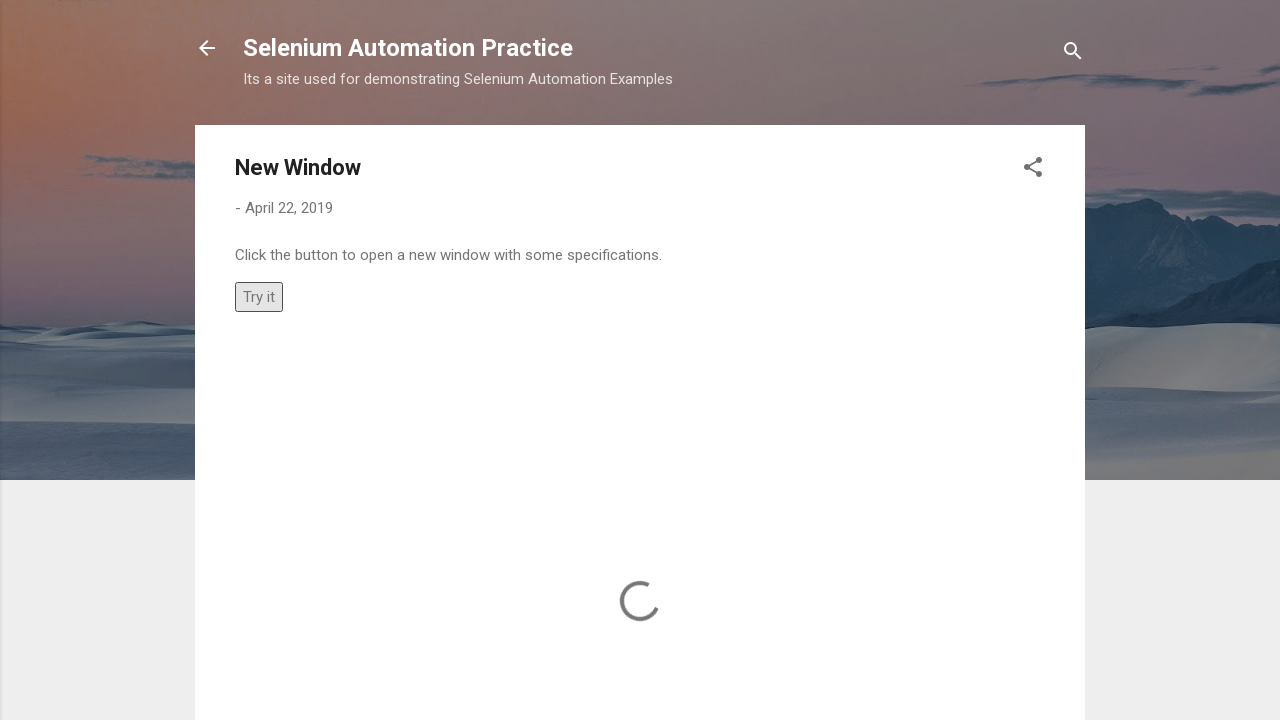

Waited for new window to open
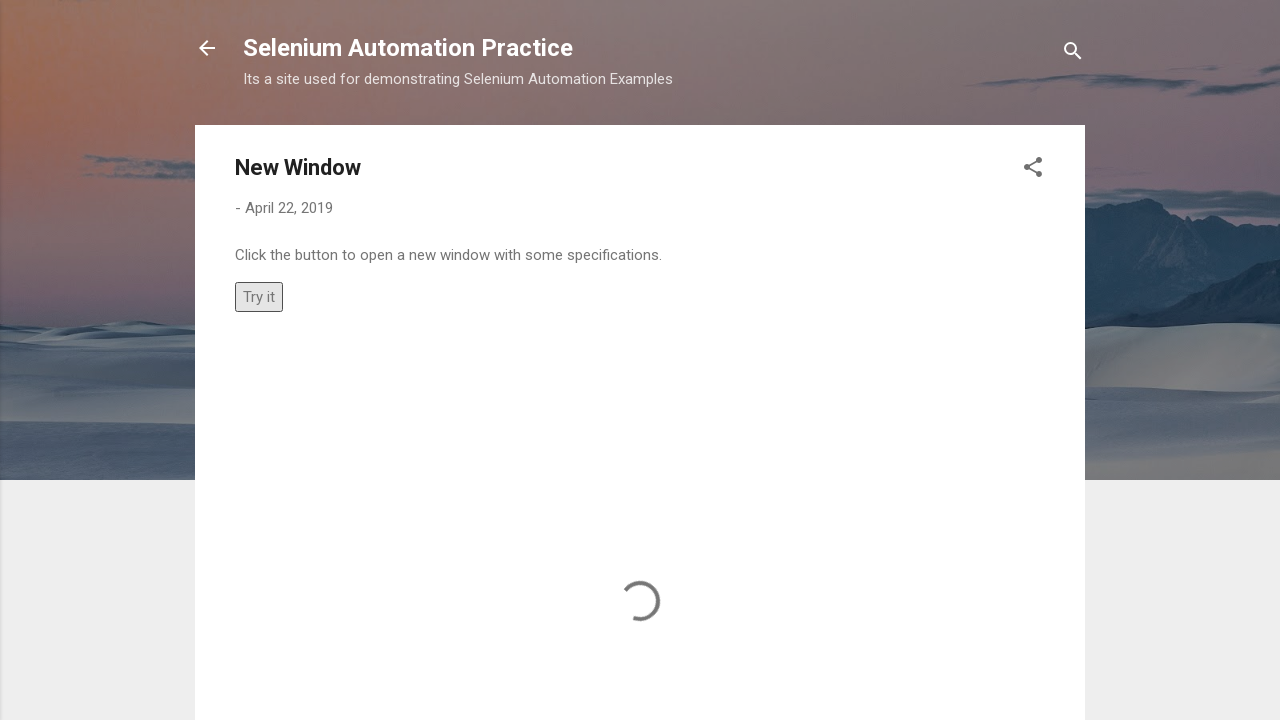

Retrieved all open pages/window handles
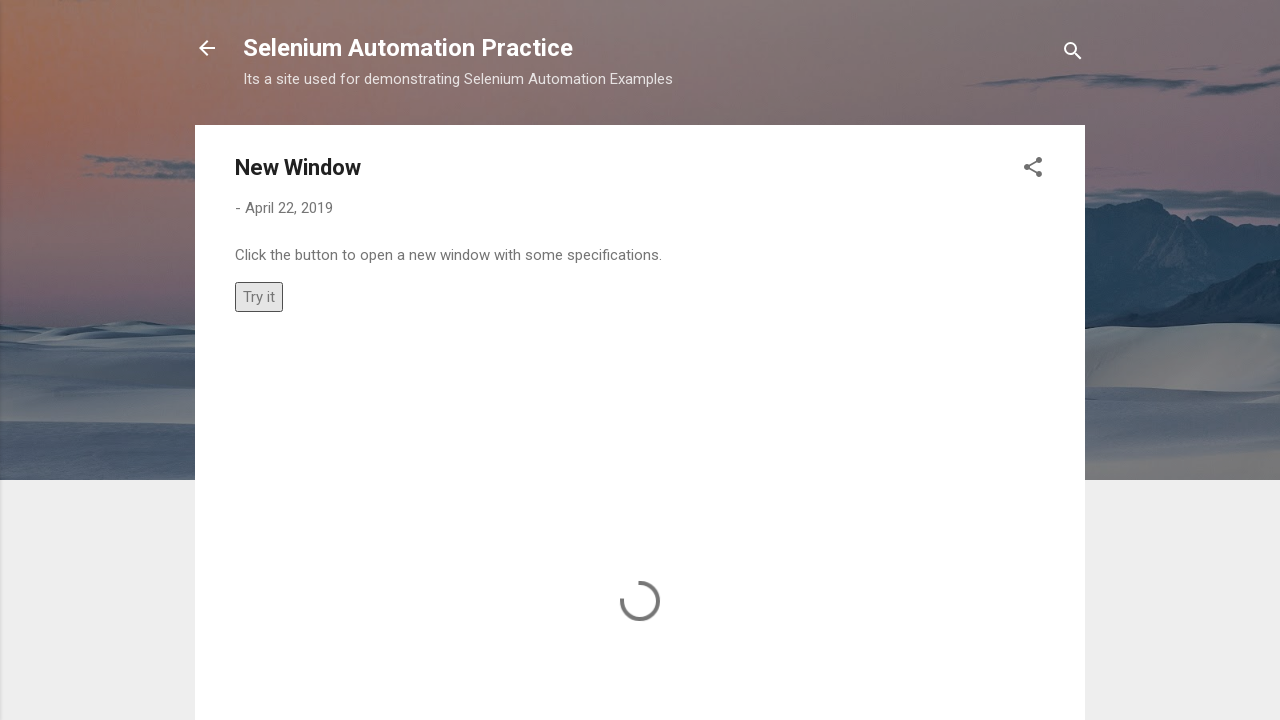

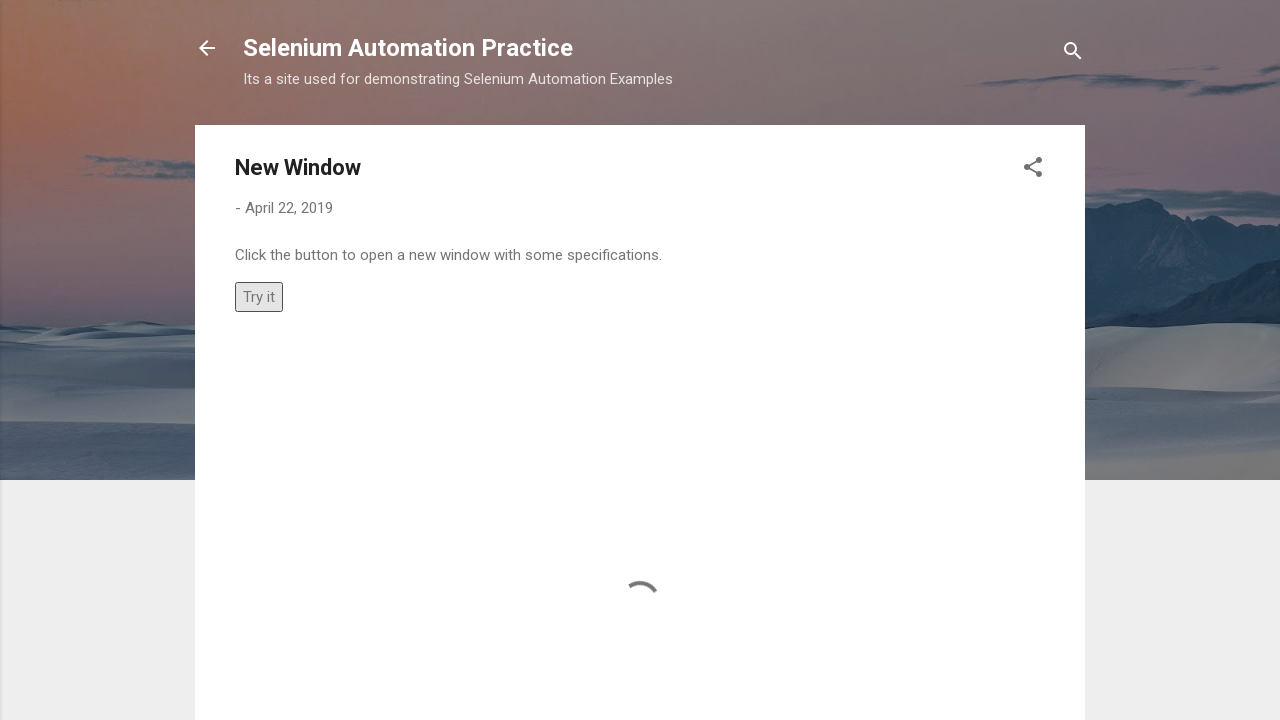